Demonstrates finding elements using different locator strategies on Sauce Demo and Ultimate QA pages

Starting URL: https://www.saucedemo.com/

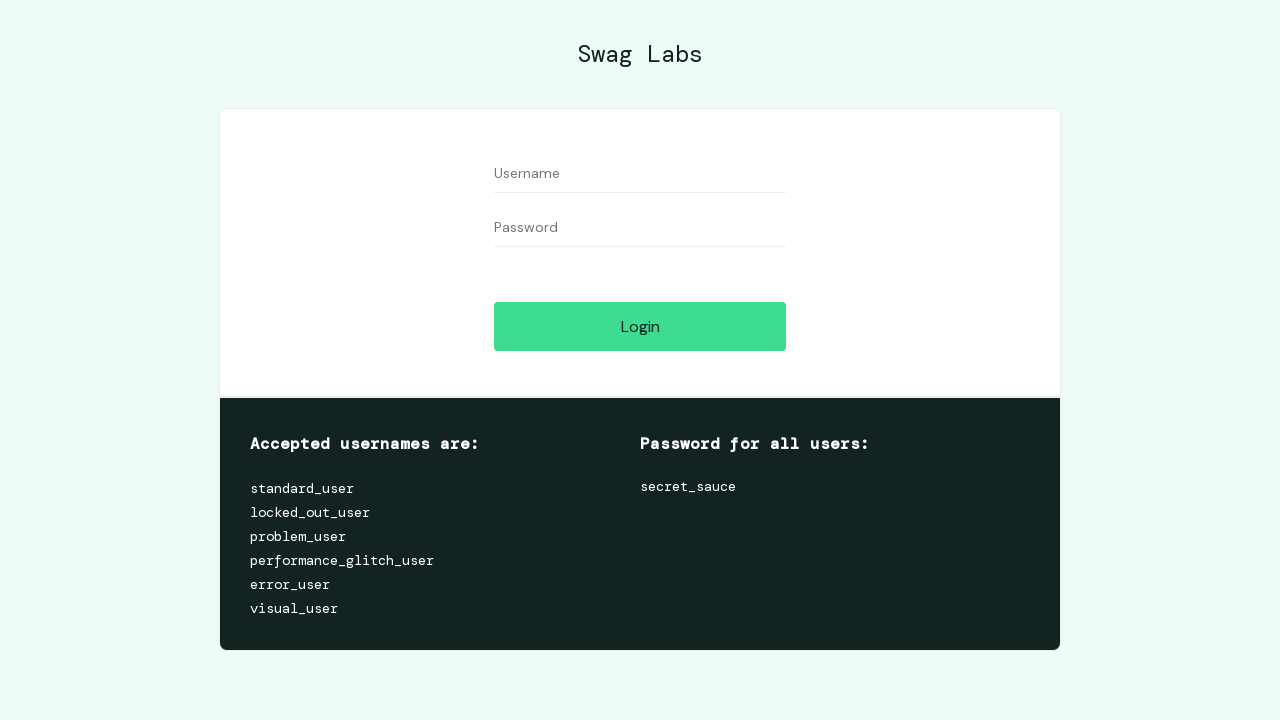

Waited for user-name field to load on Sauce Demo
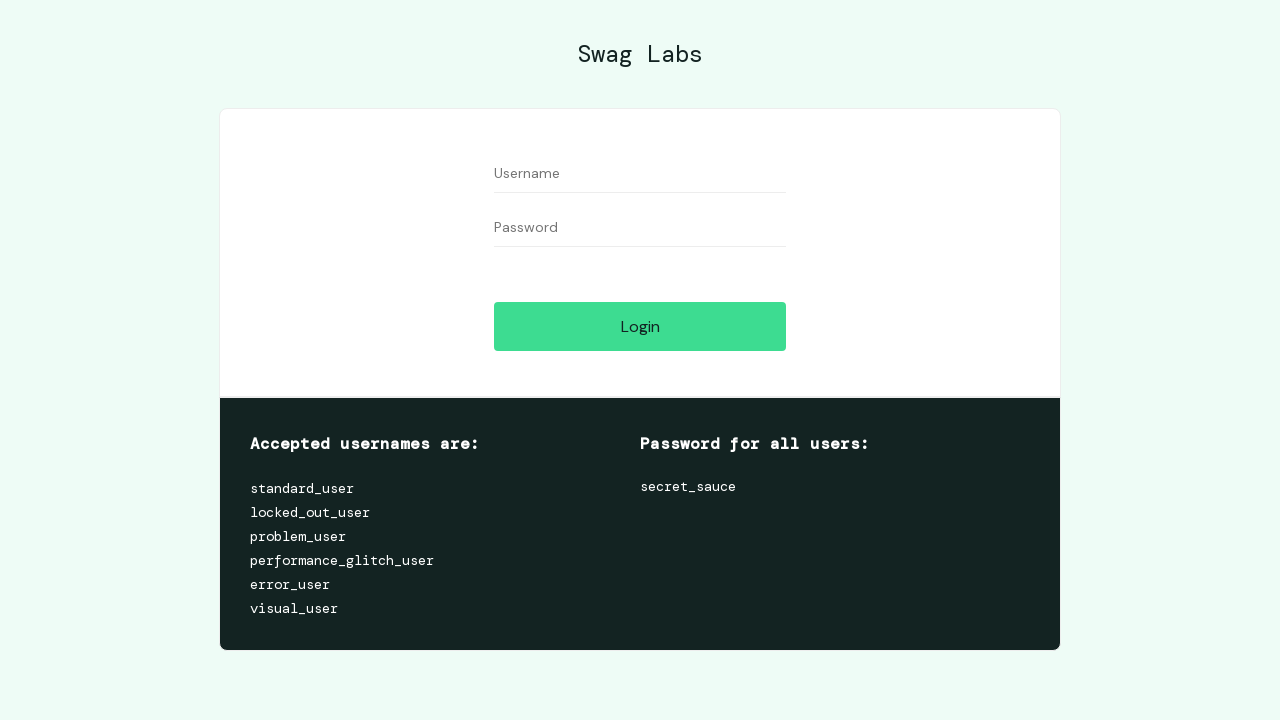

Waited for first form_input class element
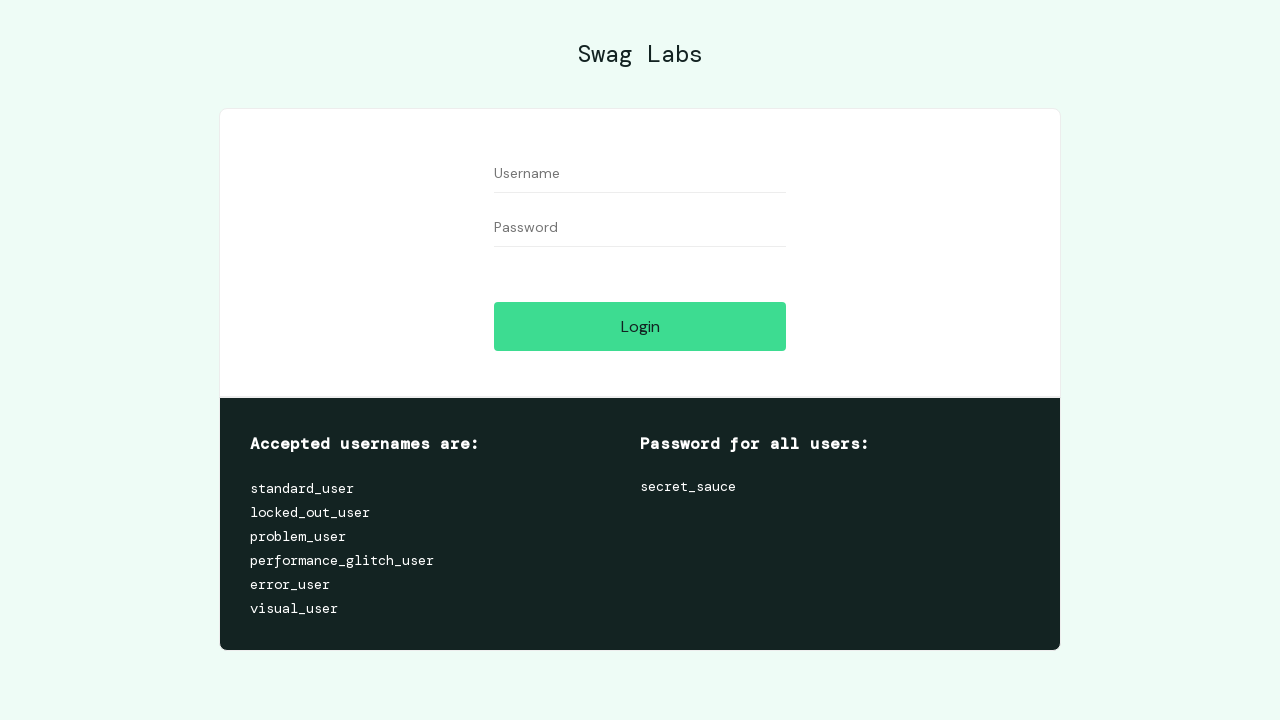

Waited for first input element
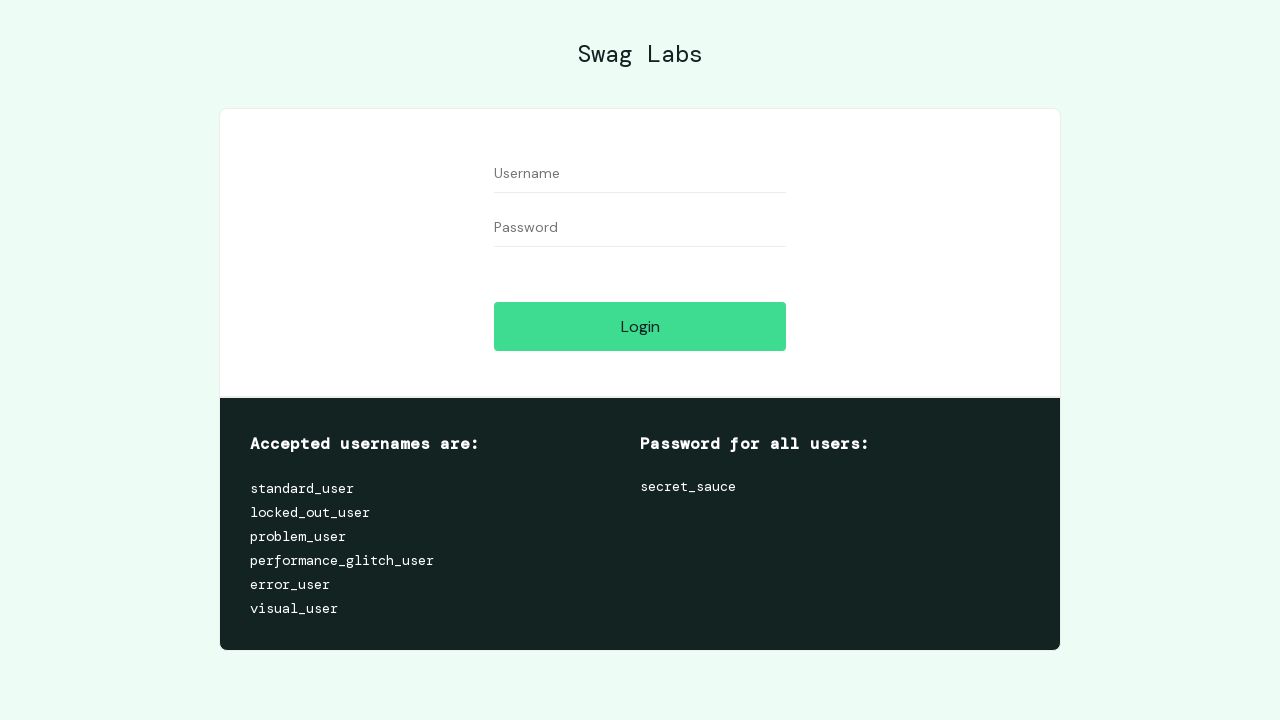

Waited for user-name ID selector
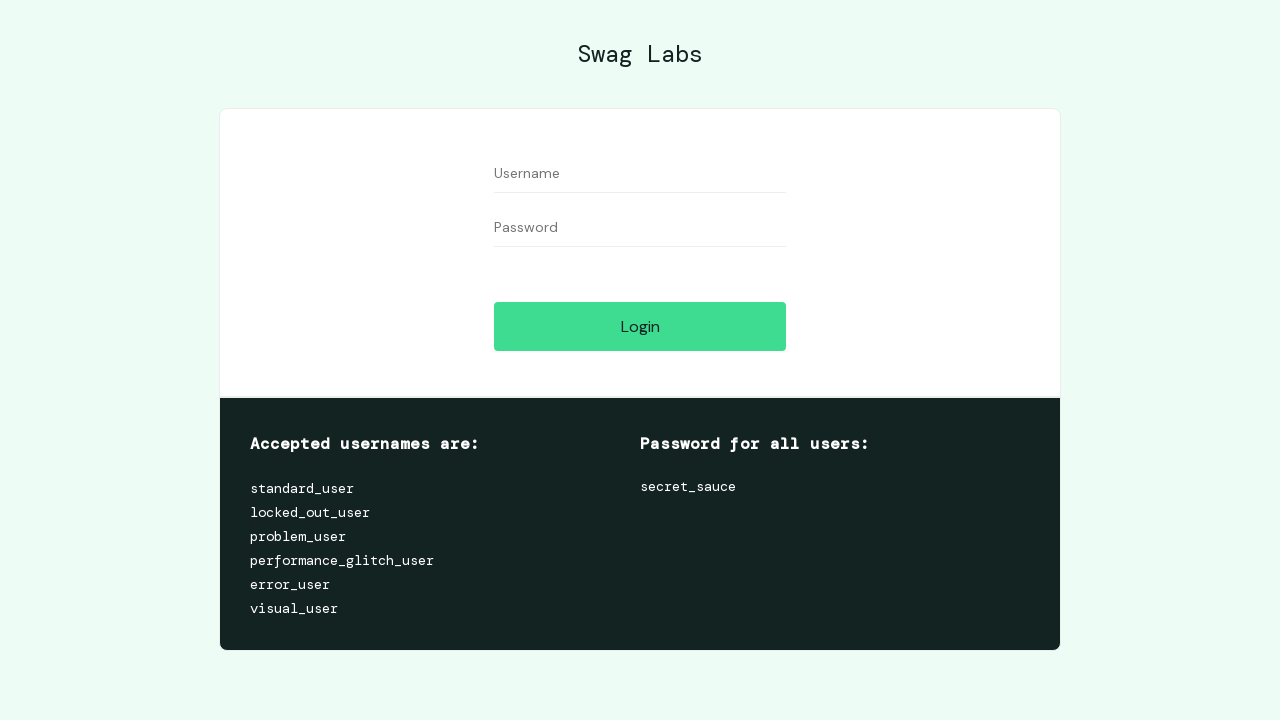

Navigated to Ultimate QA simple HTML elements page
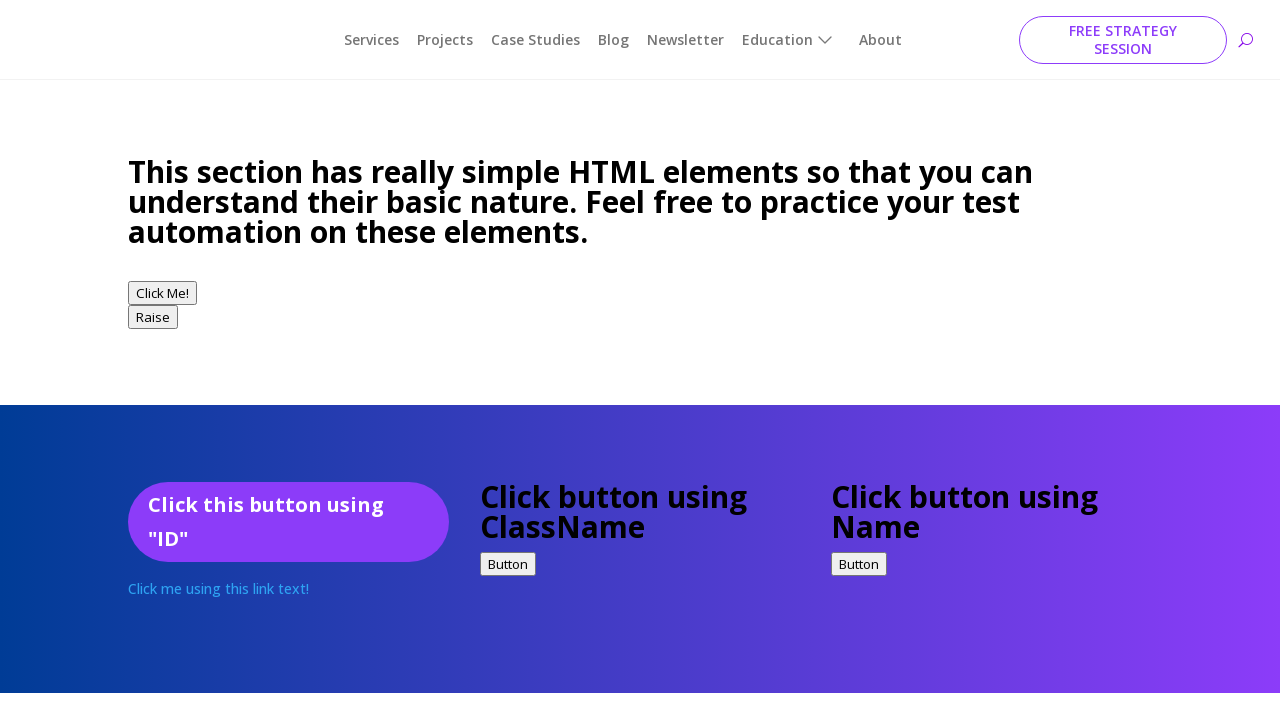

Waited for link with text 'Click me using this link text!'
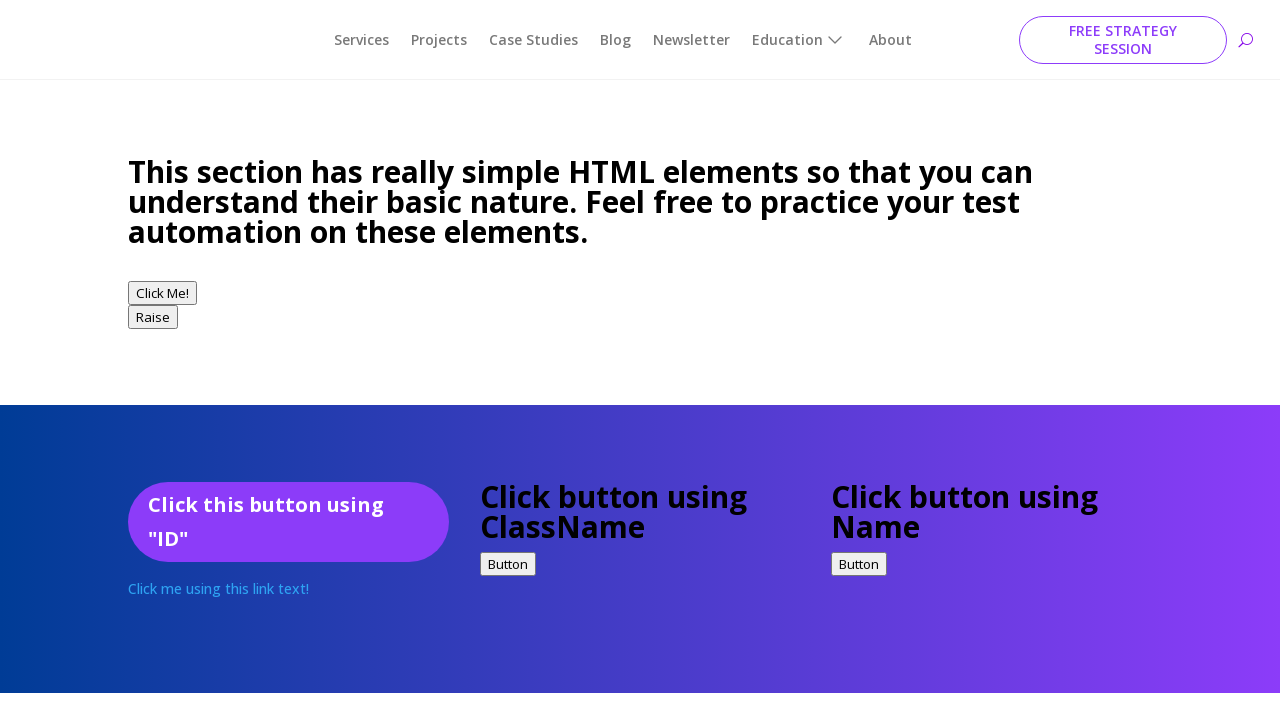

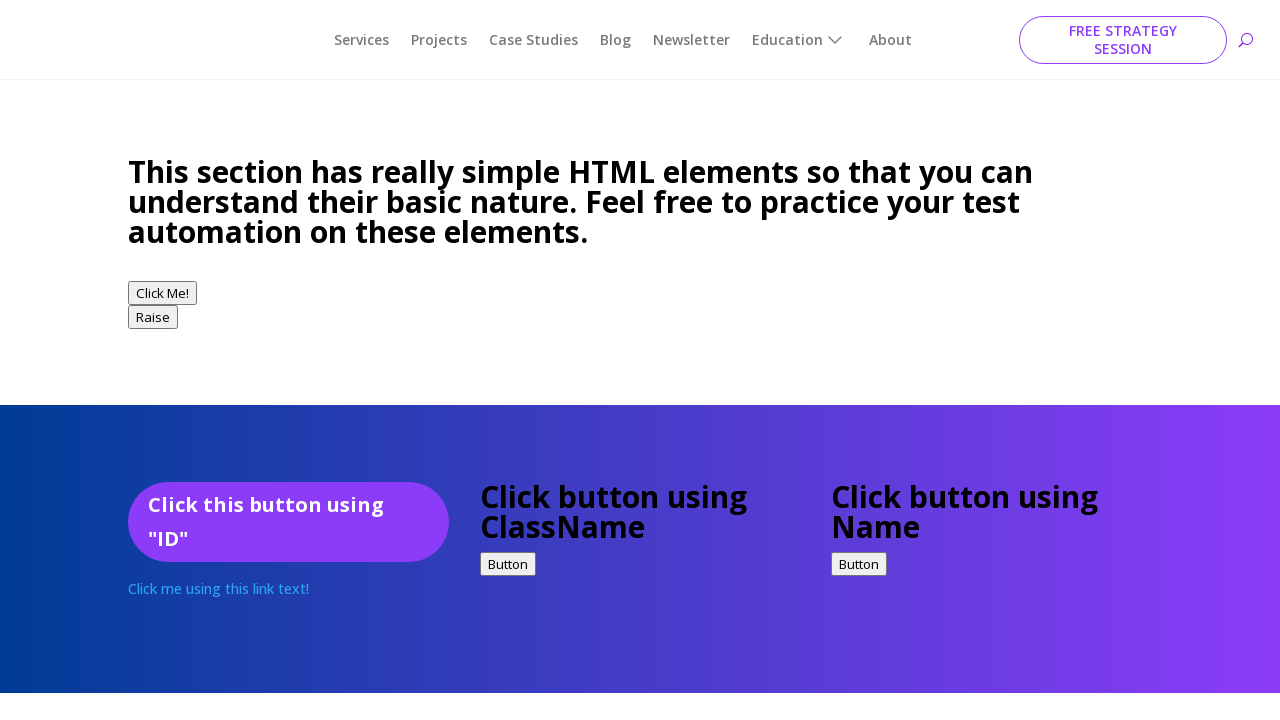